Tests basic GitHub navigation by visiting the homepage, navigating to a user profile page, verifying the page title contains the username, and navigating back to the homepage

Starting URL: https://github.com

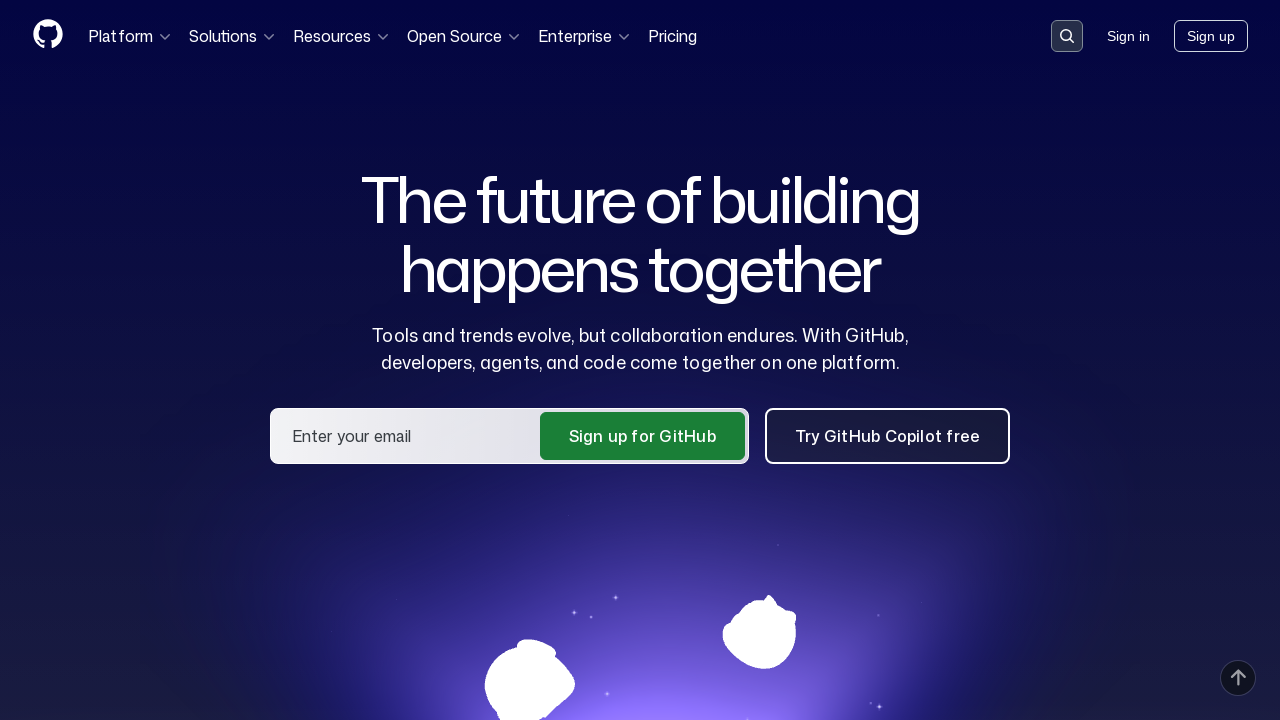

GitHub homepage loaded
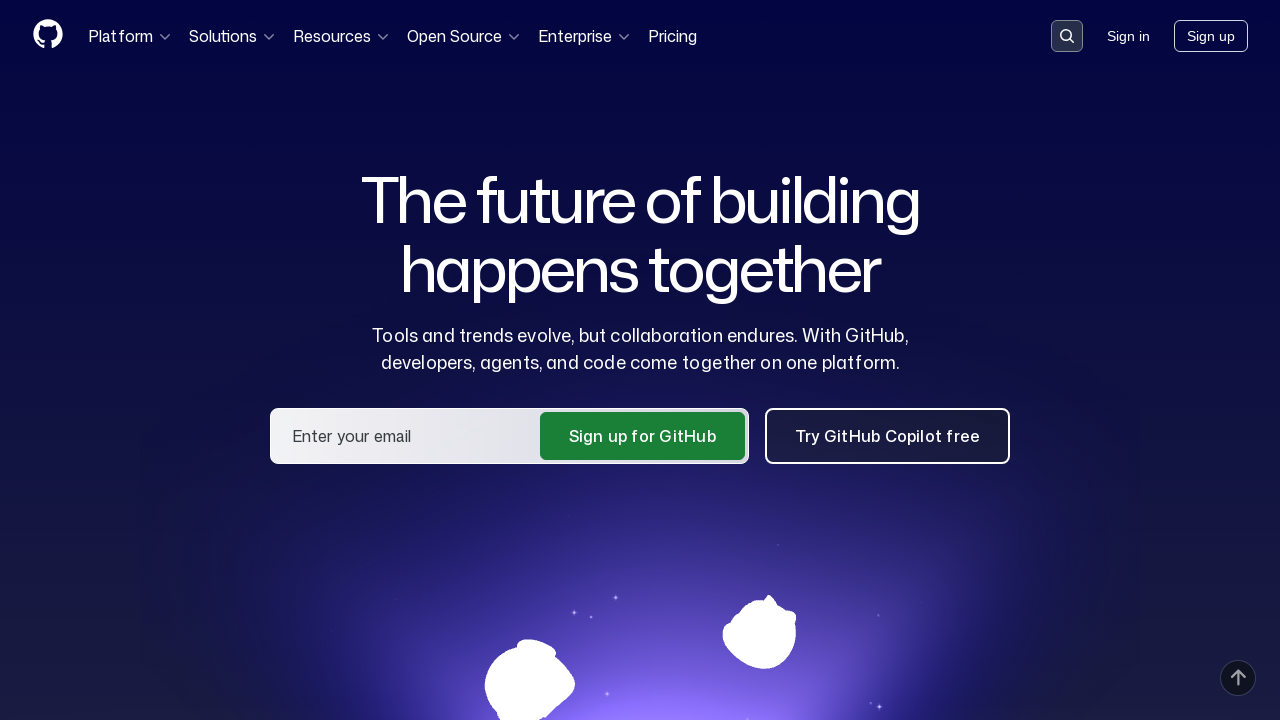

Navigated to sadikturan user profile page
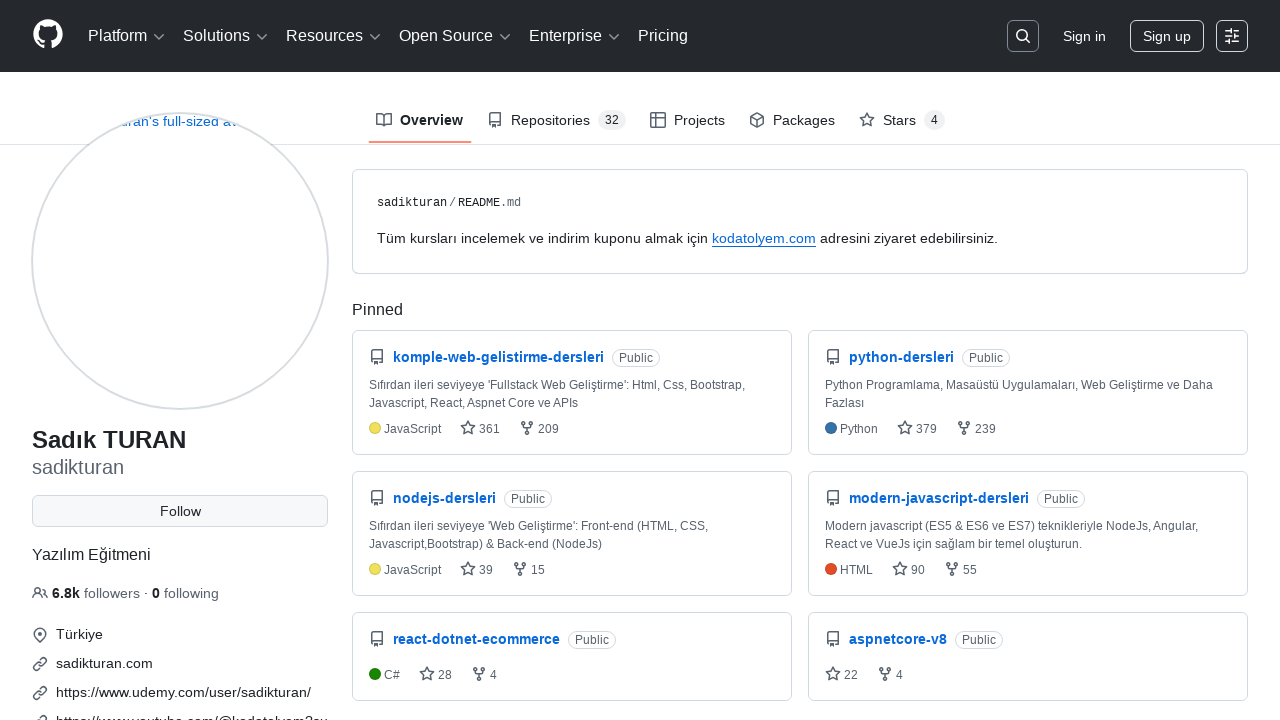

Profile page loaded
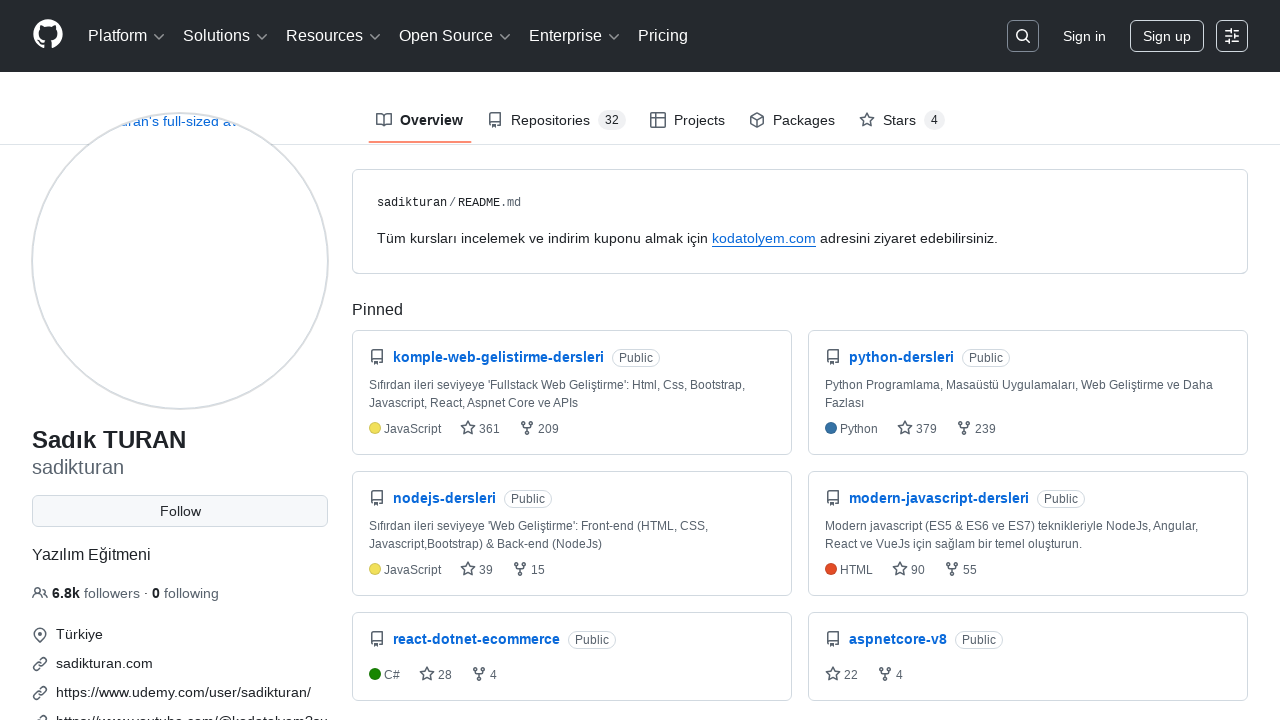

Verified page title contains 'sadikturan'
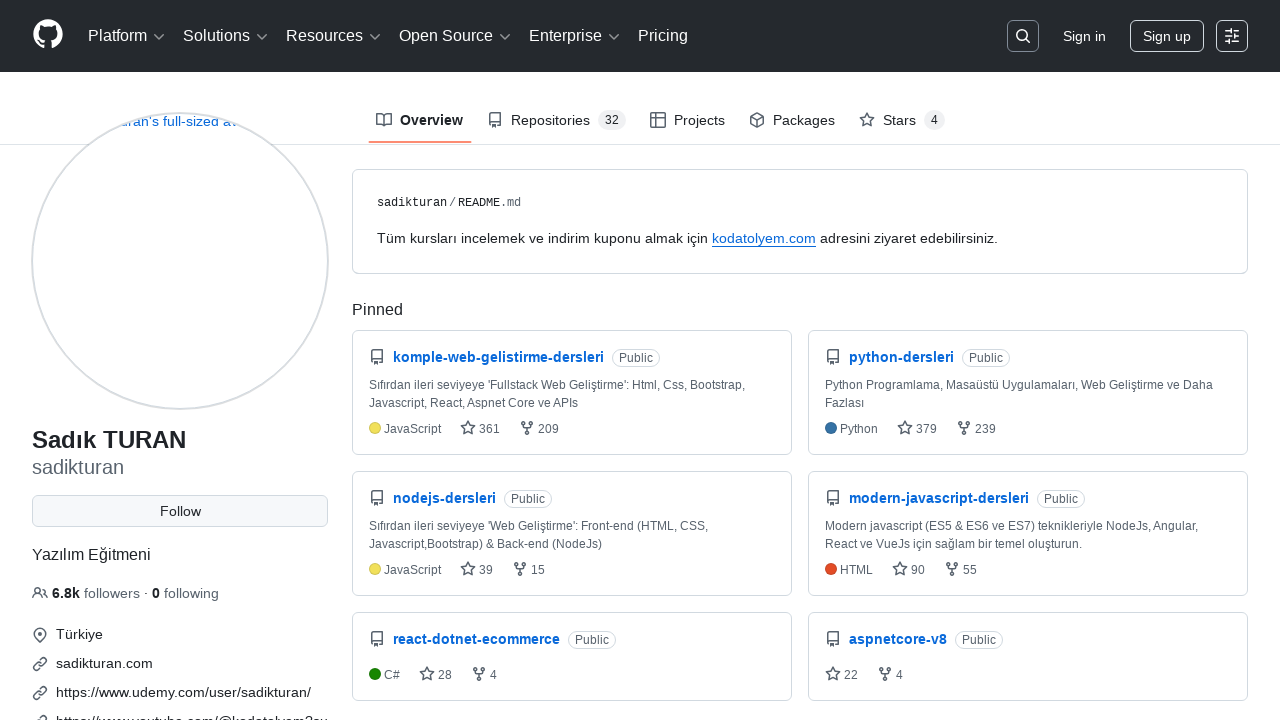

Navigated back to homepage
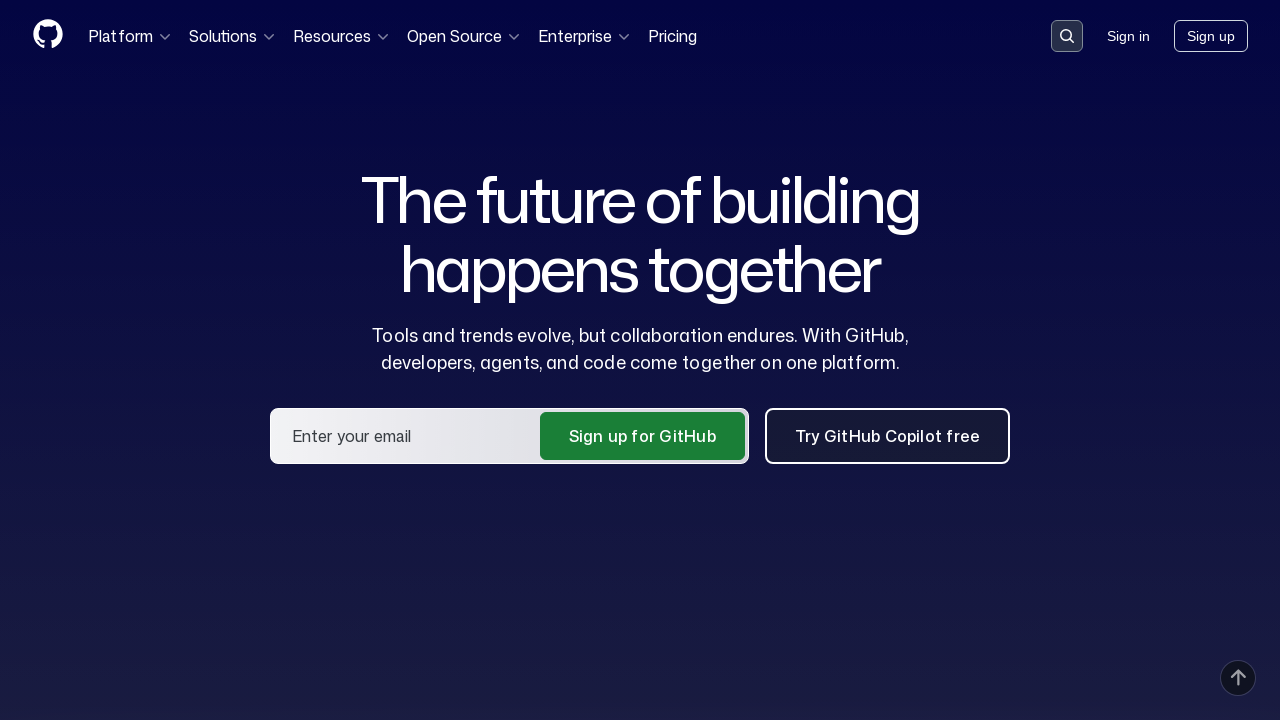

Homepage loaded again
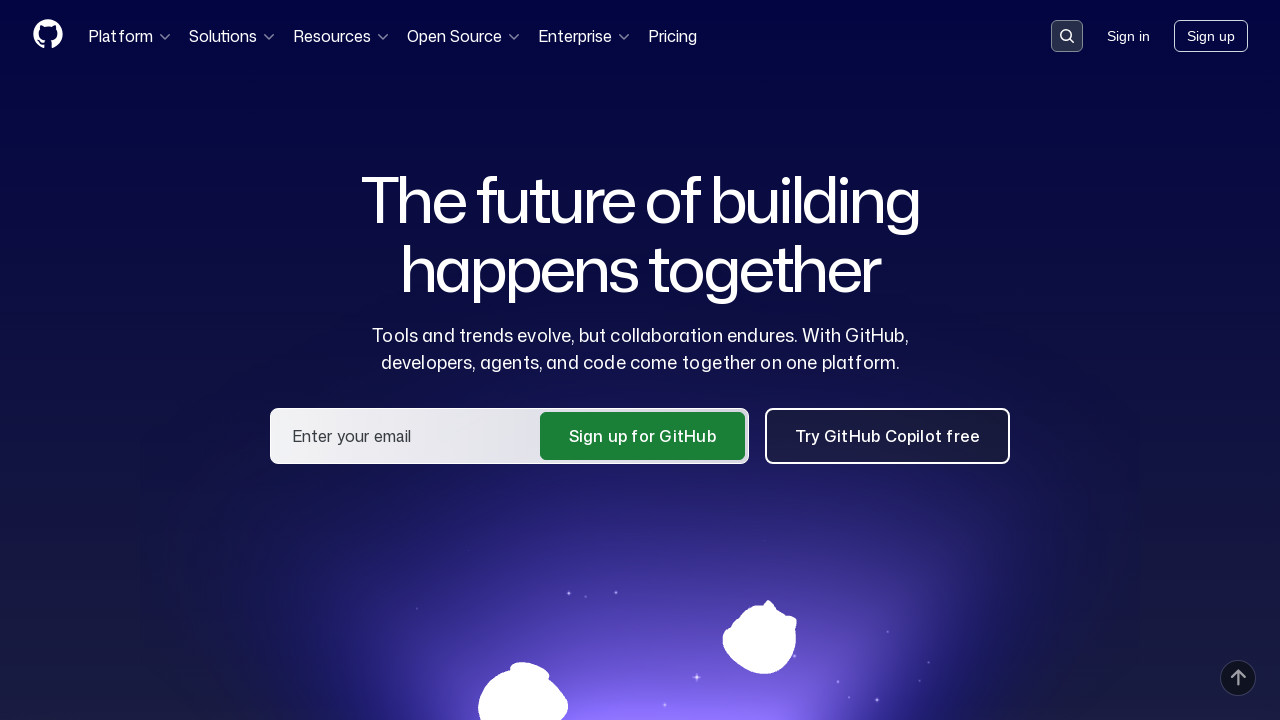

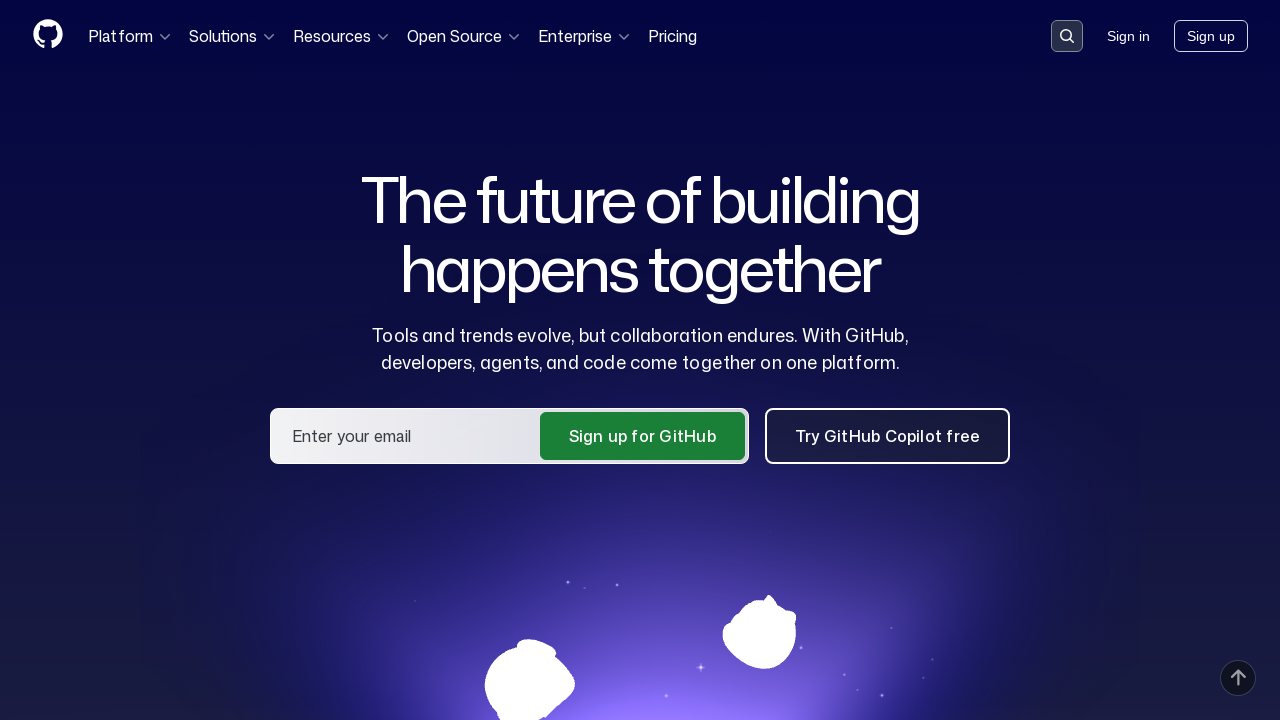